Tests UCLA Schedule of Classes page by selecting a subject area from dropdown and clicking Go to view class listings, then expanding all classes.

Starting URL: https://sa.ucla.edu/ro/public/soc

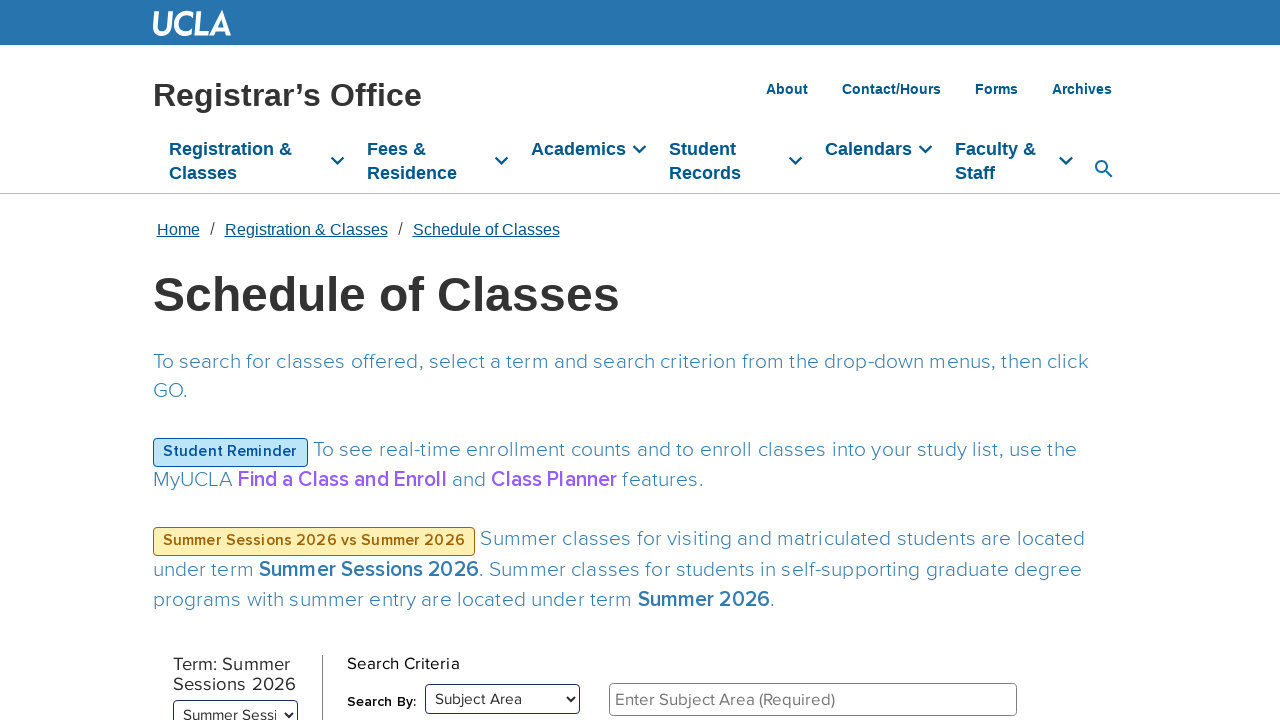

Clicked subject area dropdown at (822, 698) on #select_filter_subject
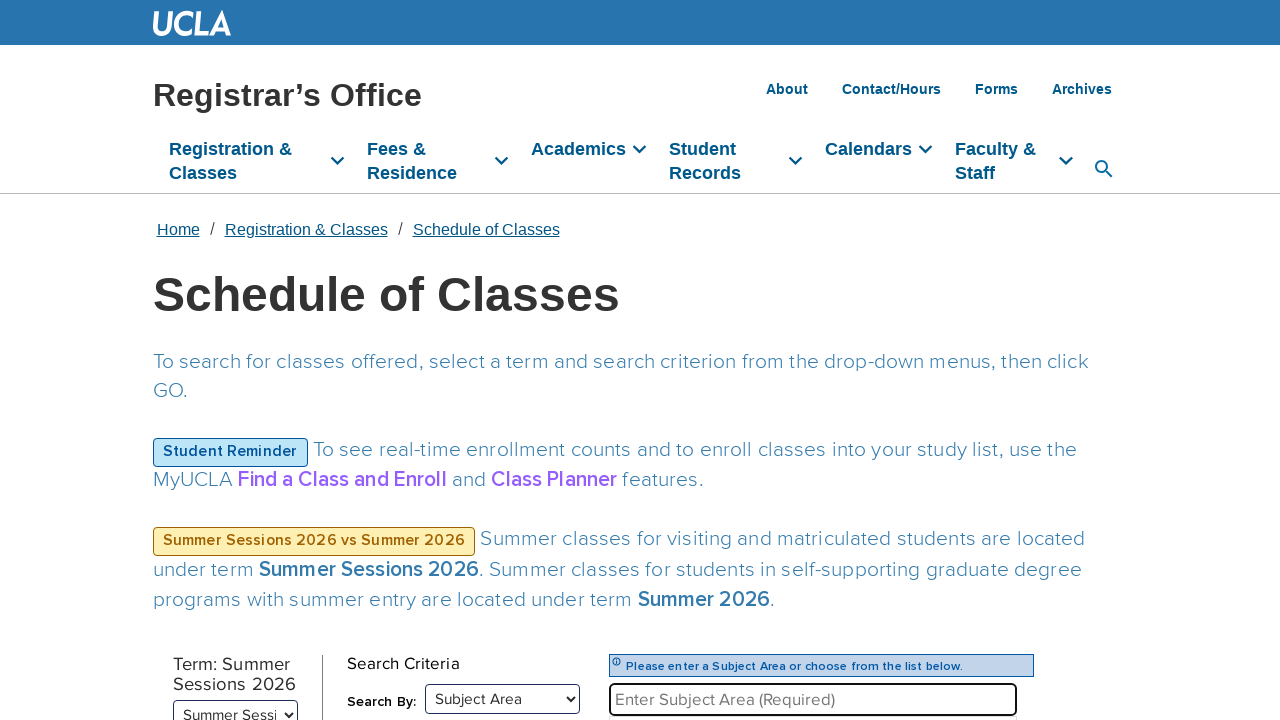

Waited for dropdown to open
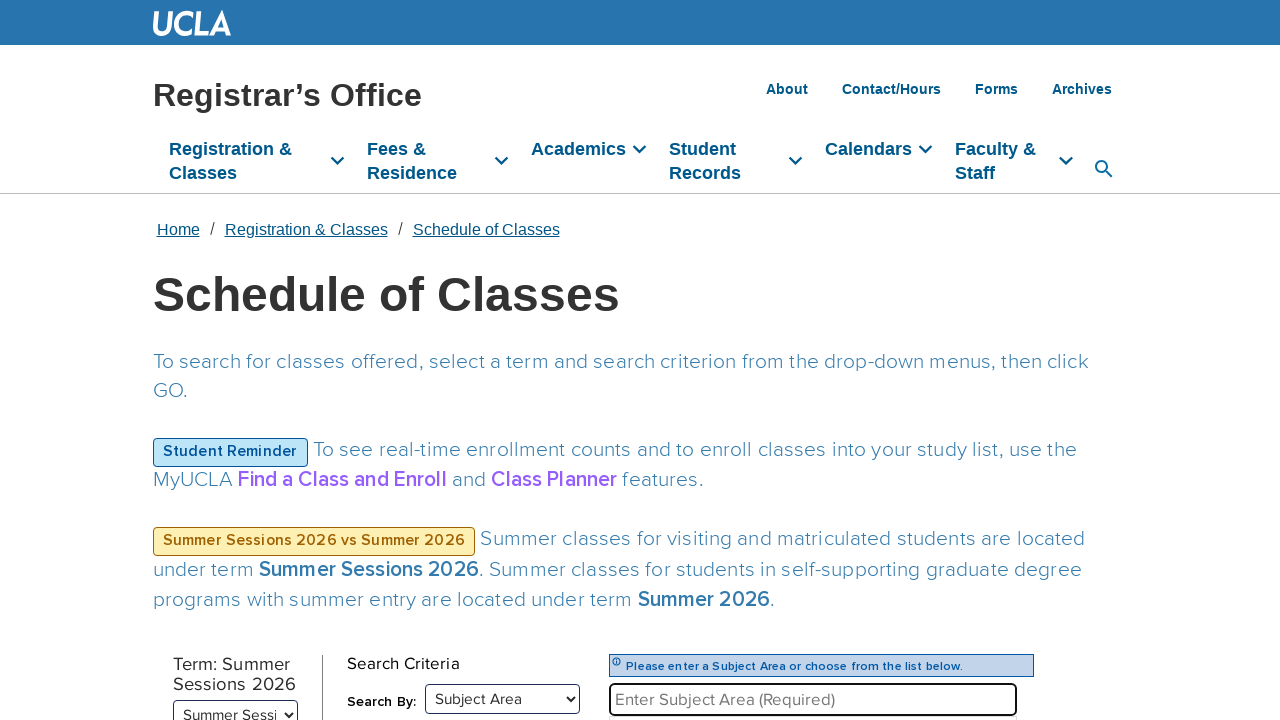

Selected African American Studies from dropdown at (813, 706) on text=African American Studies
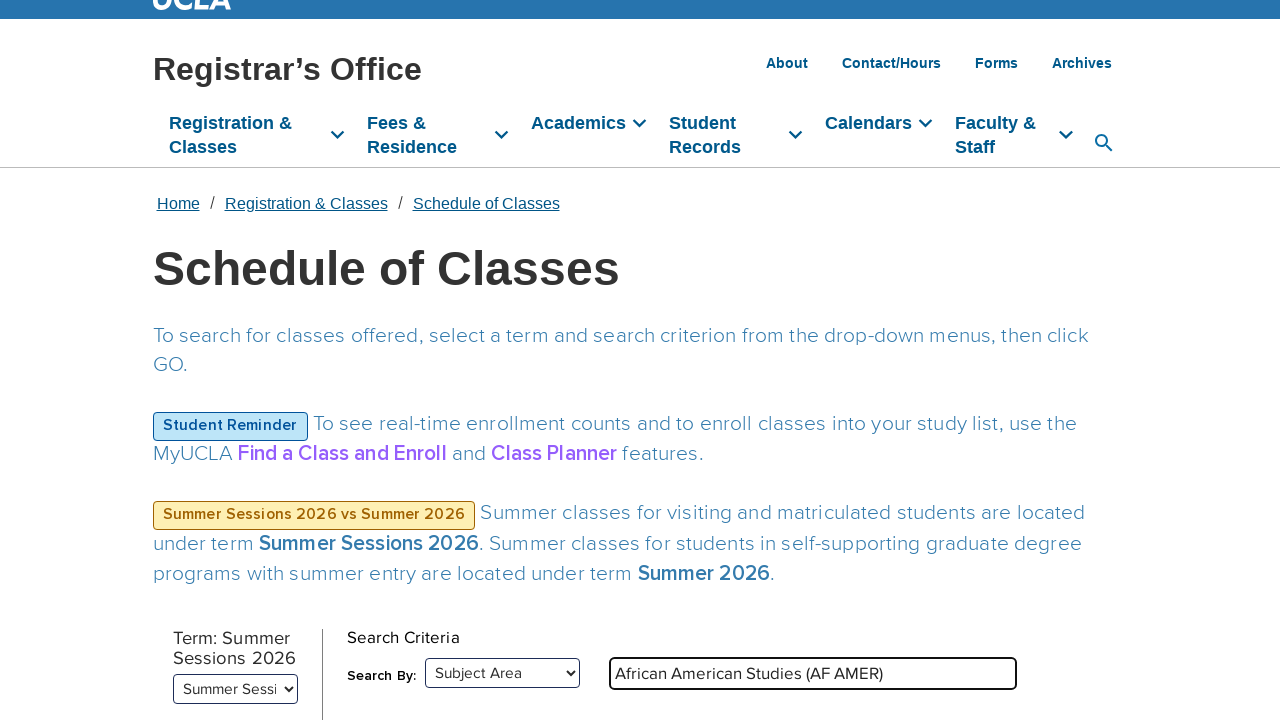

Waited for selection to register
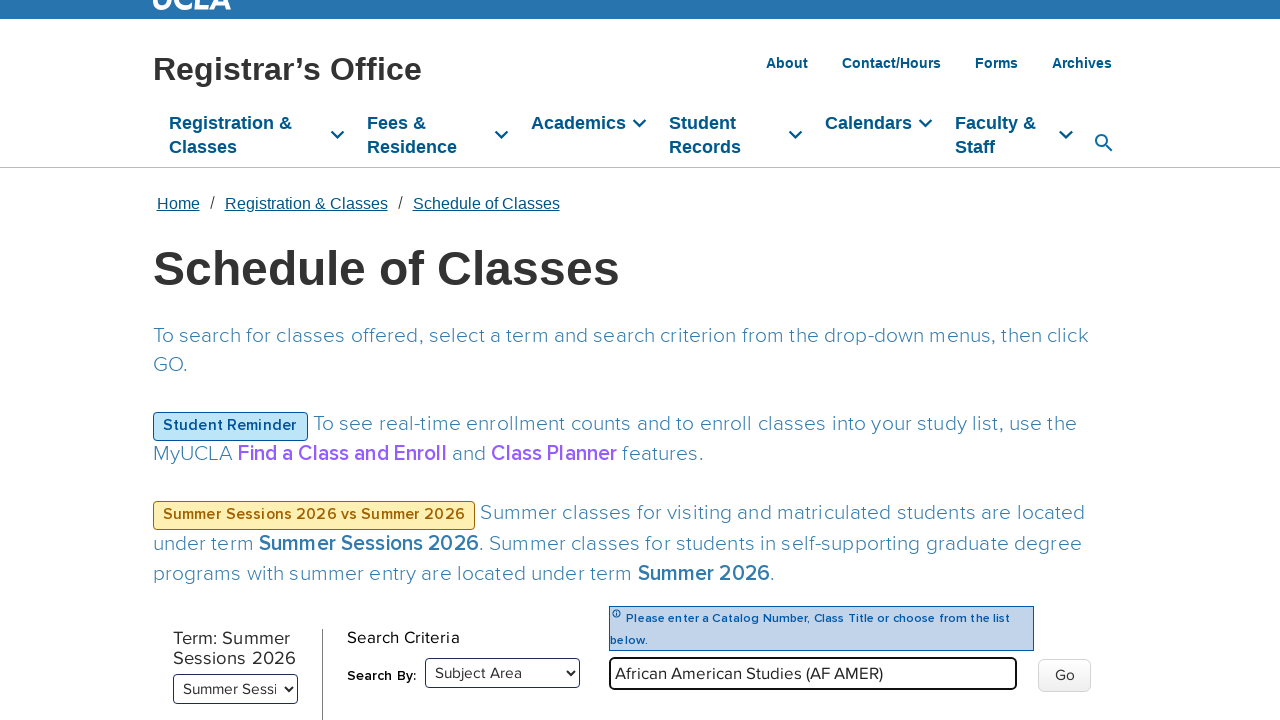

Clicked Go button to search for classes at (1065, 676) on #btn_go
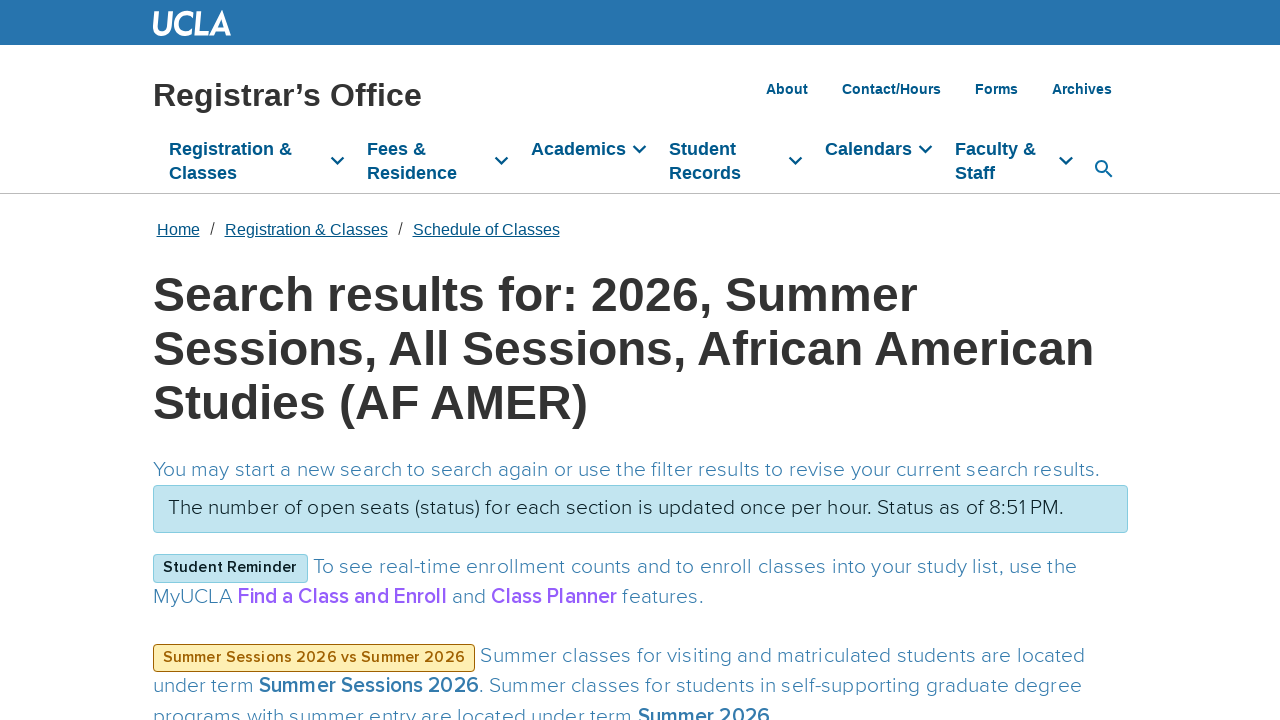

Waited for search to process
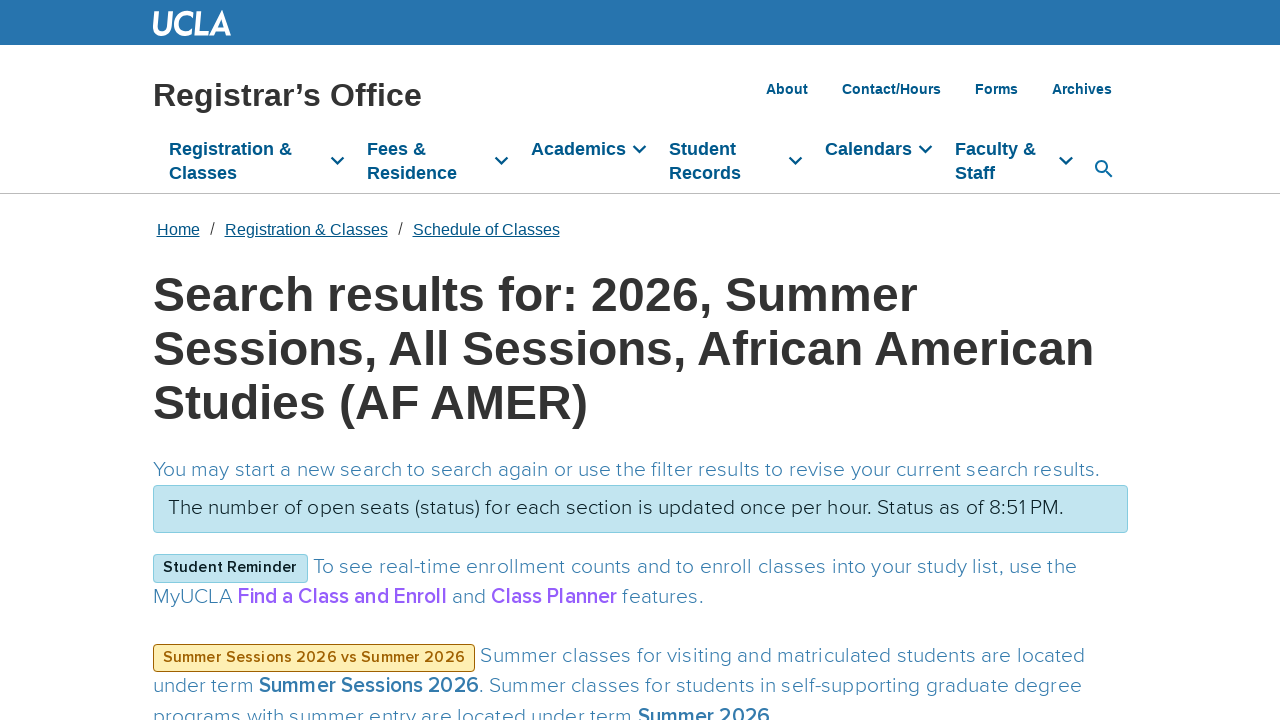

Search results loaded
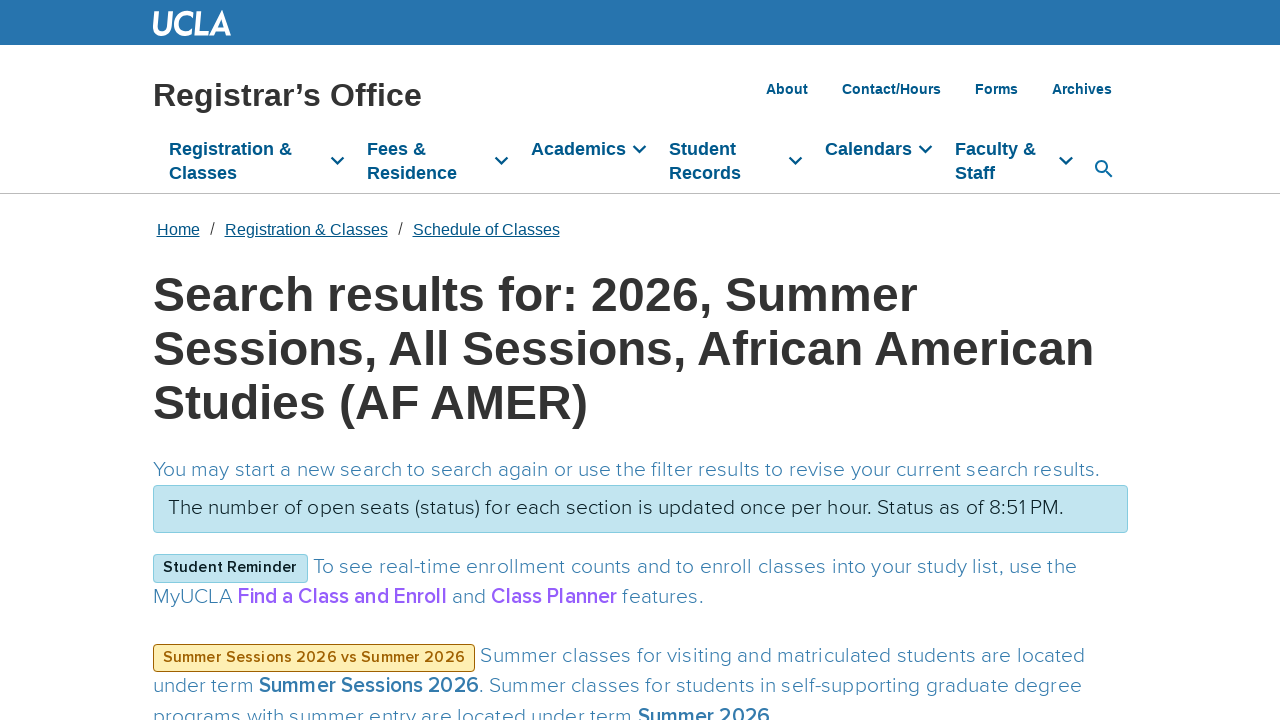

Clicked expand all button to view all class sections at (640, 361) on #divExpandAll
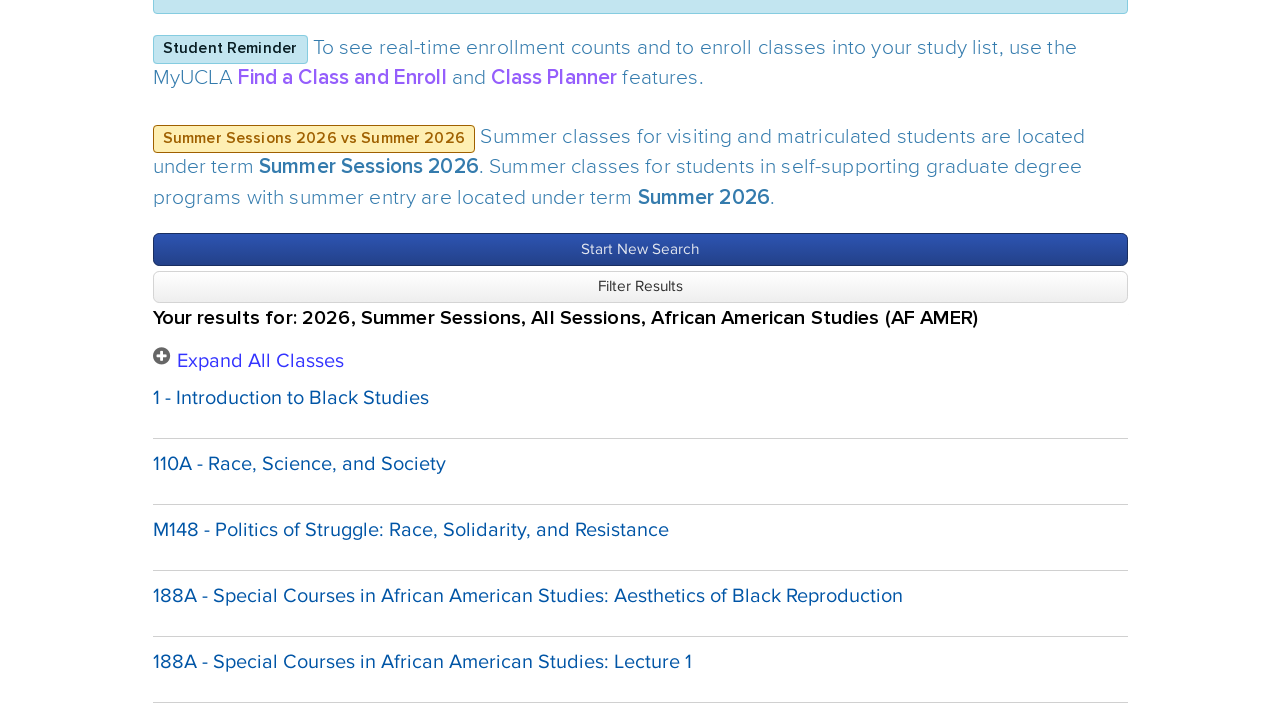

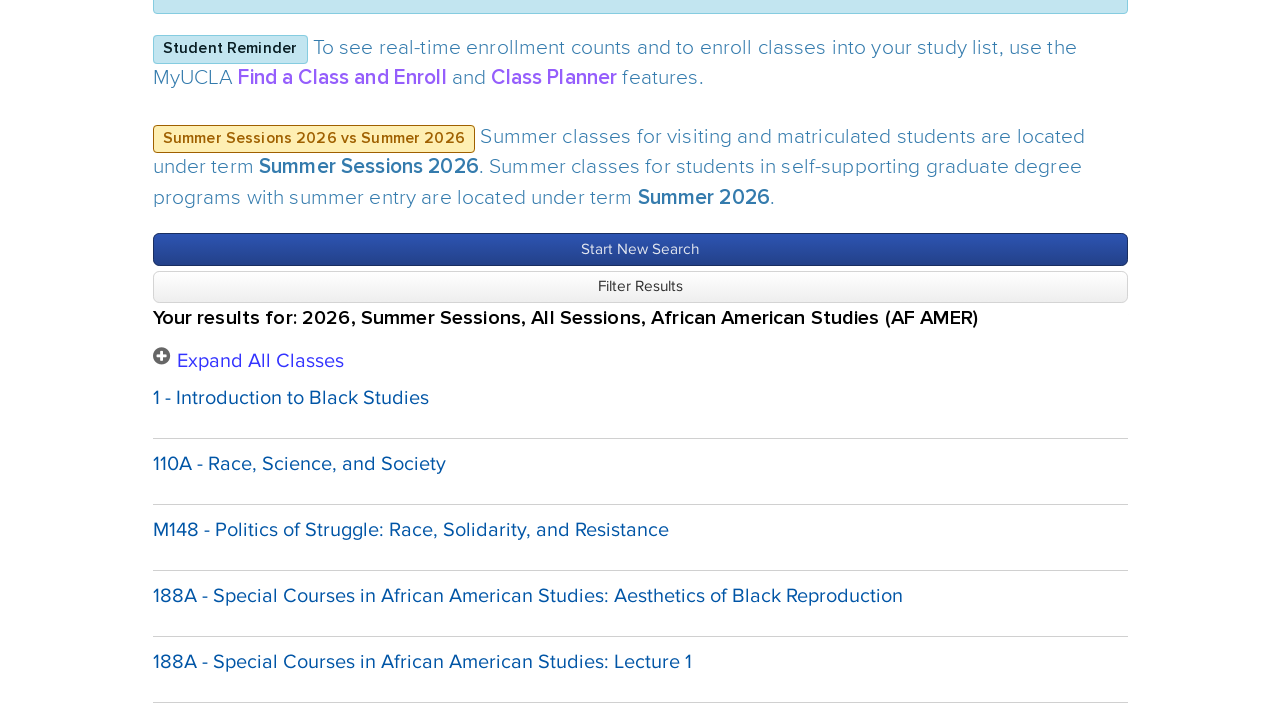